Handles and closes a newsletter popup if it appears on the page

Starting URL: https://valiant-pet-demo.mybigcommerce.com/

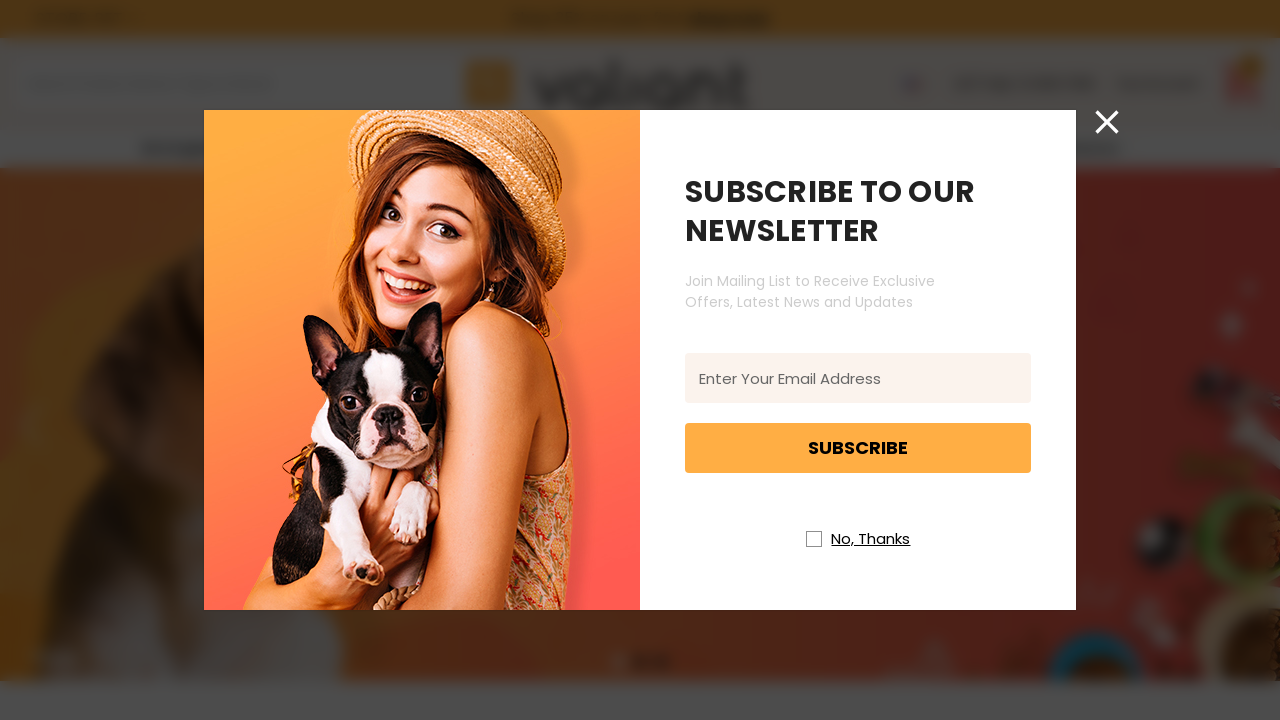

Newsletter popup close button found and loaded
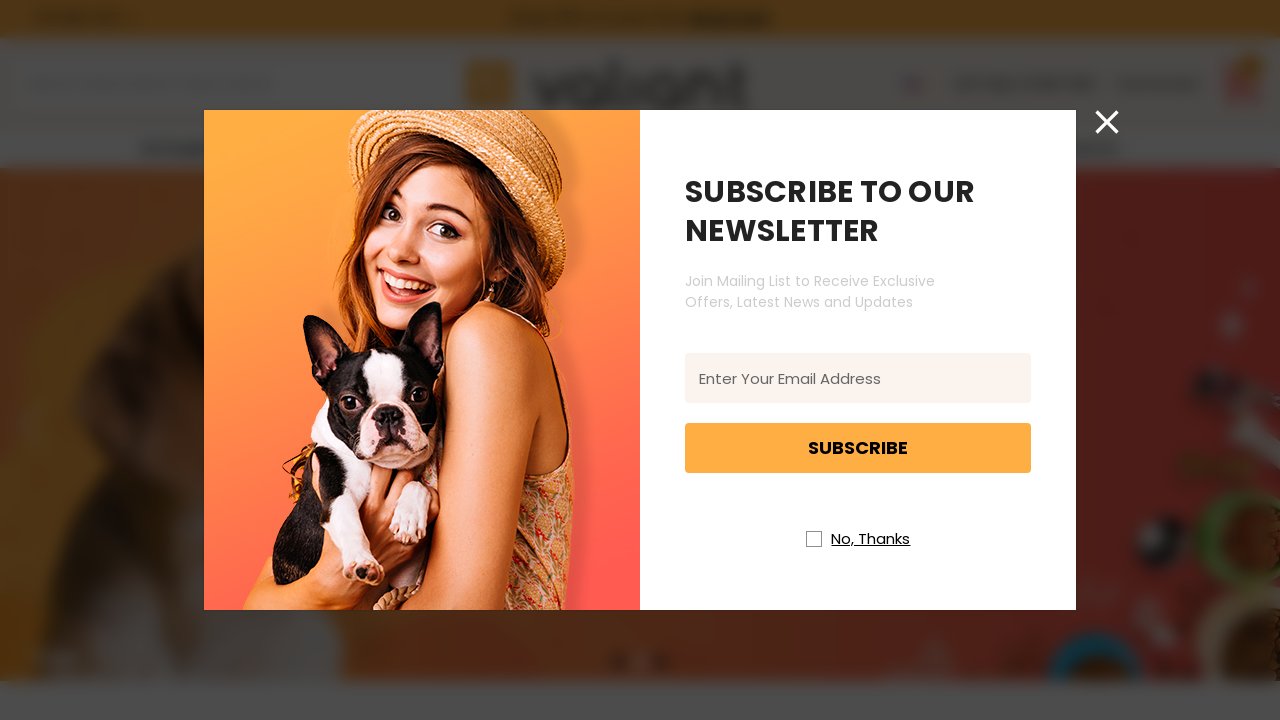

Clicked newsletter popup close button
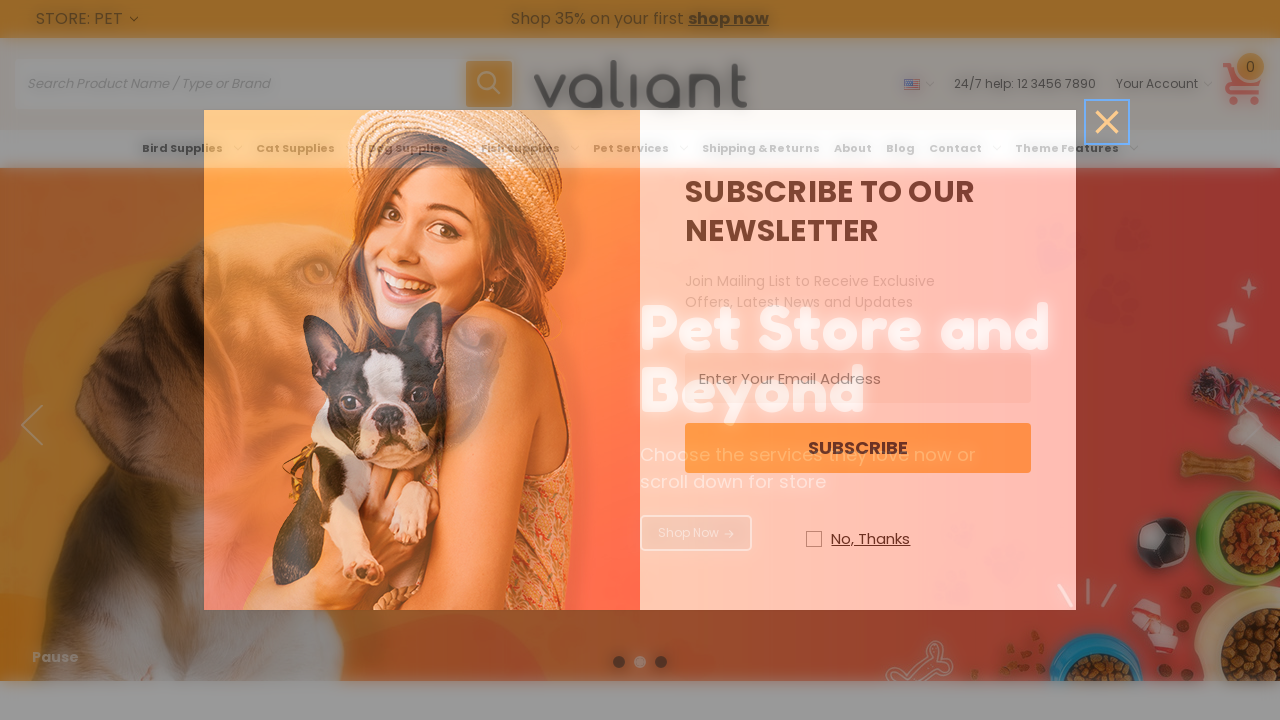

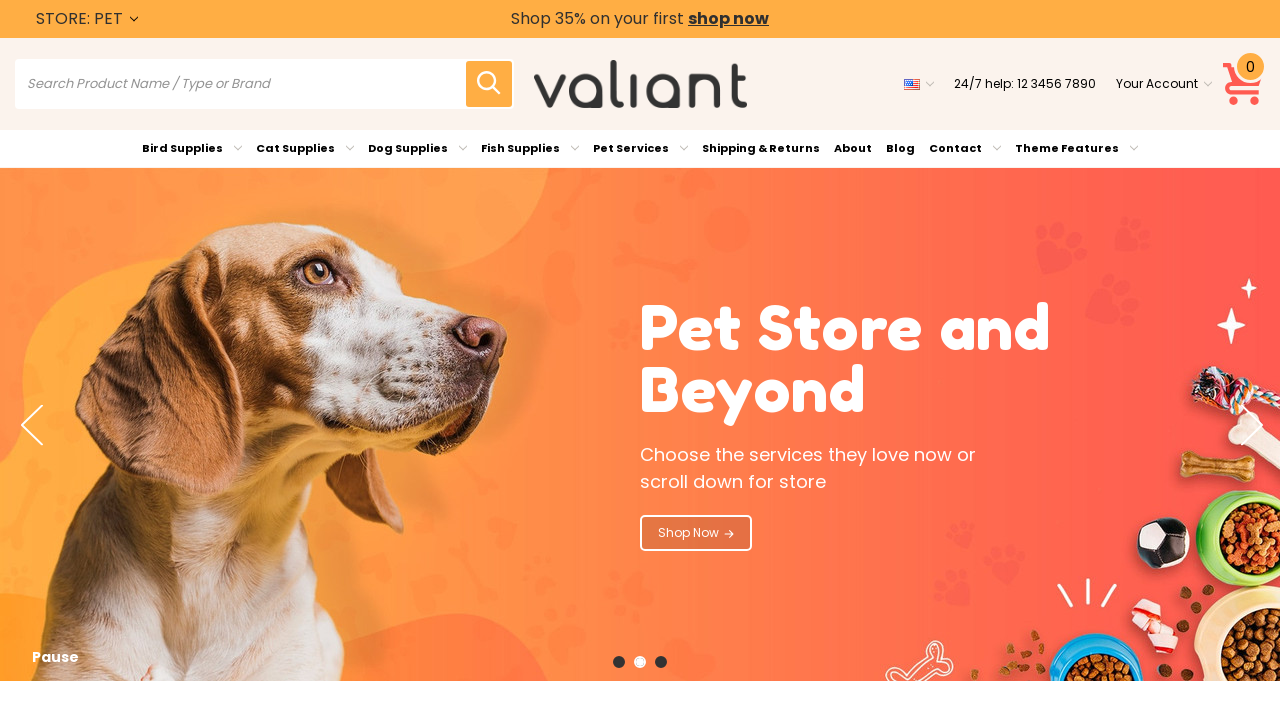